Tests drag and drop functionality on jQuery UI's sortable demo by dragging the first item to the position of the fifth item

Starting URL: https://jqueryui.com/

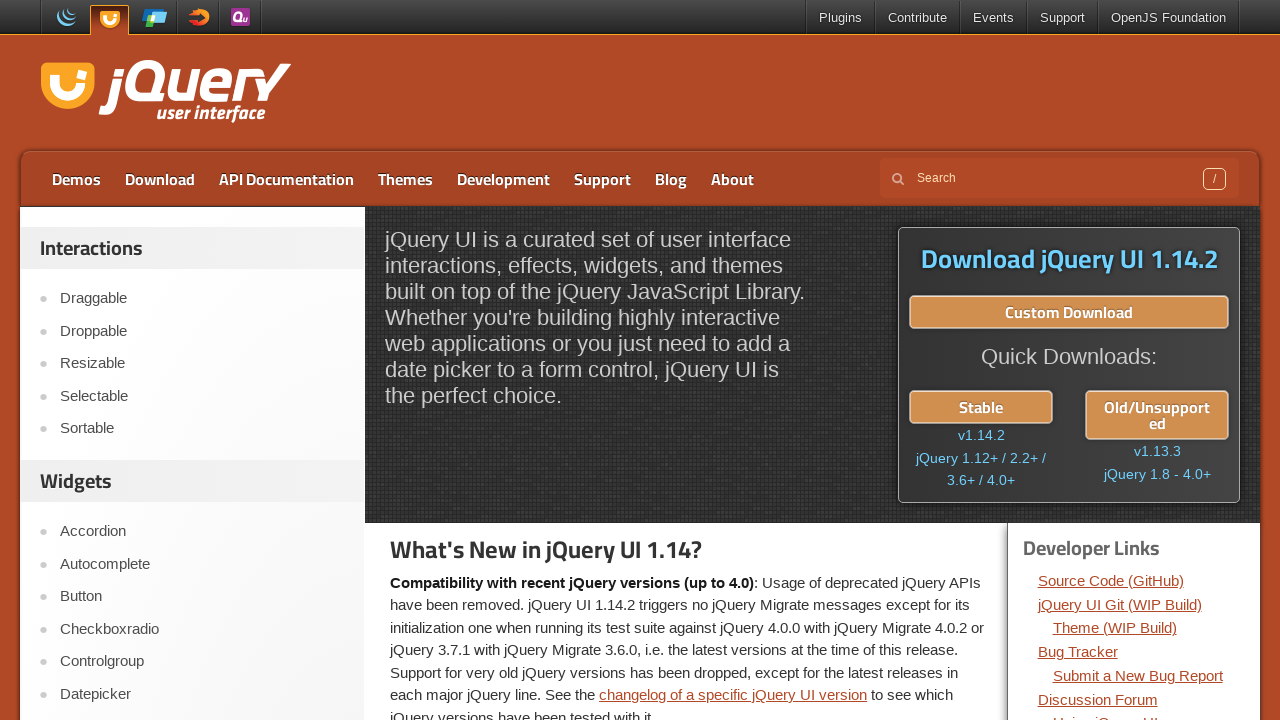

Navigated to jQuery UI homepage
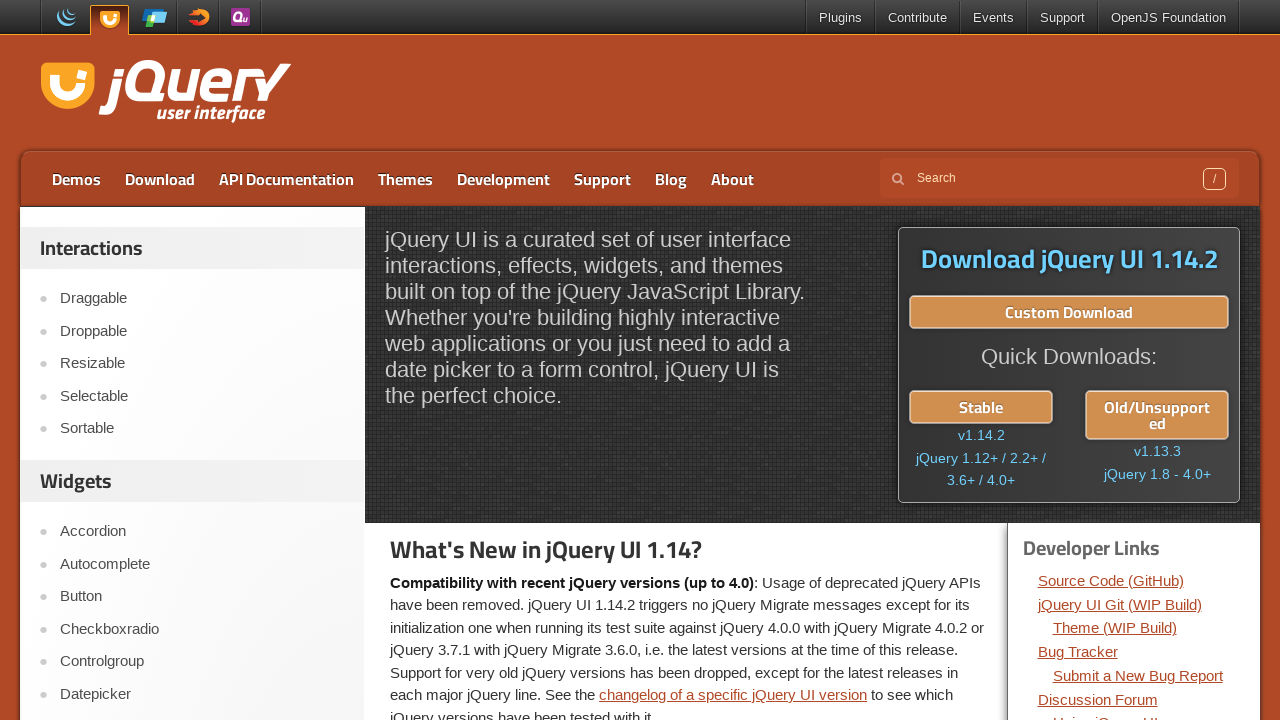

Clicked on Sortable link at (202, 429) on a:text('Sortable')
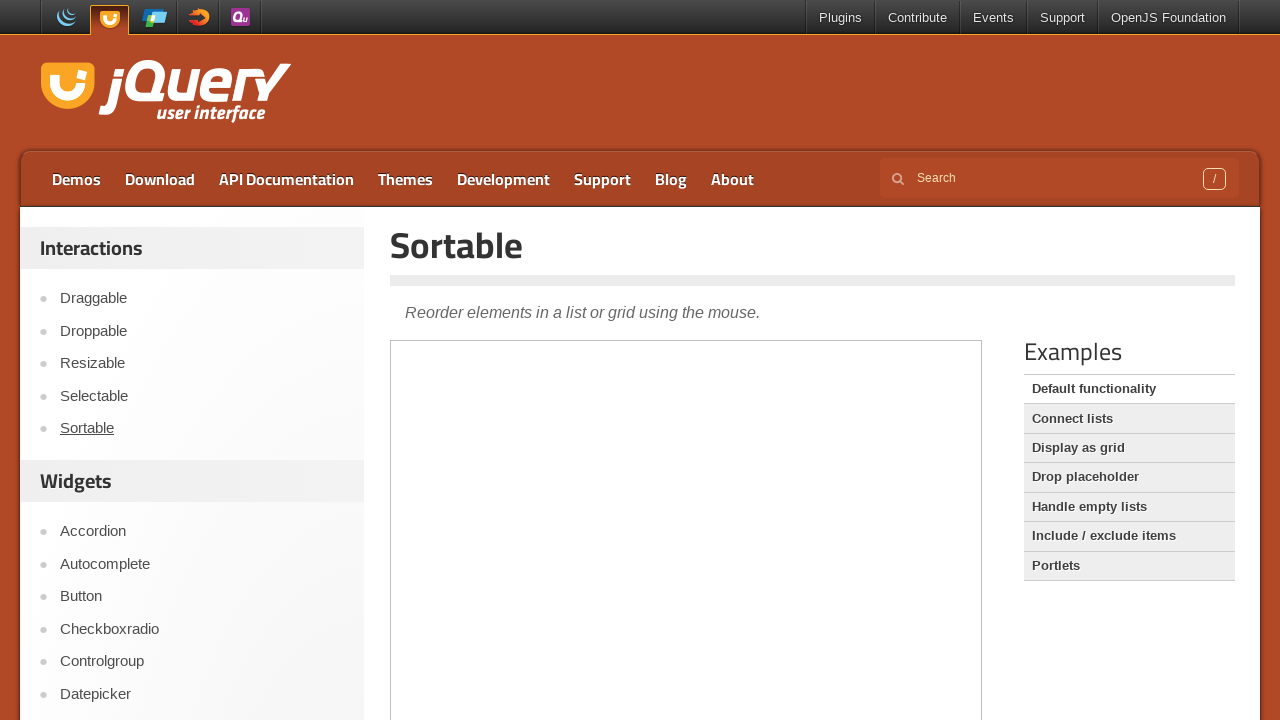

Located demo iframe
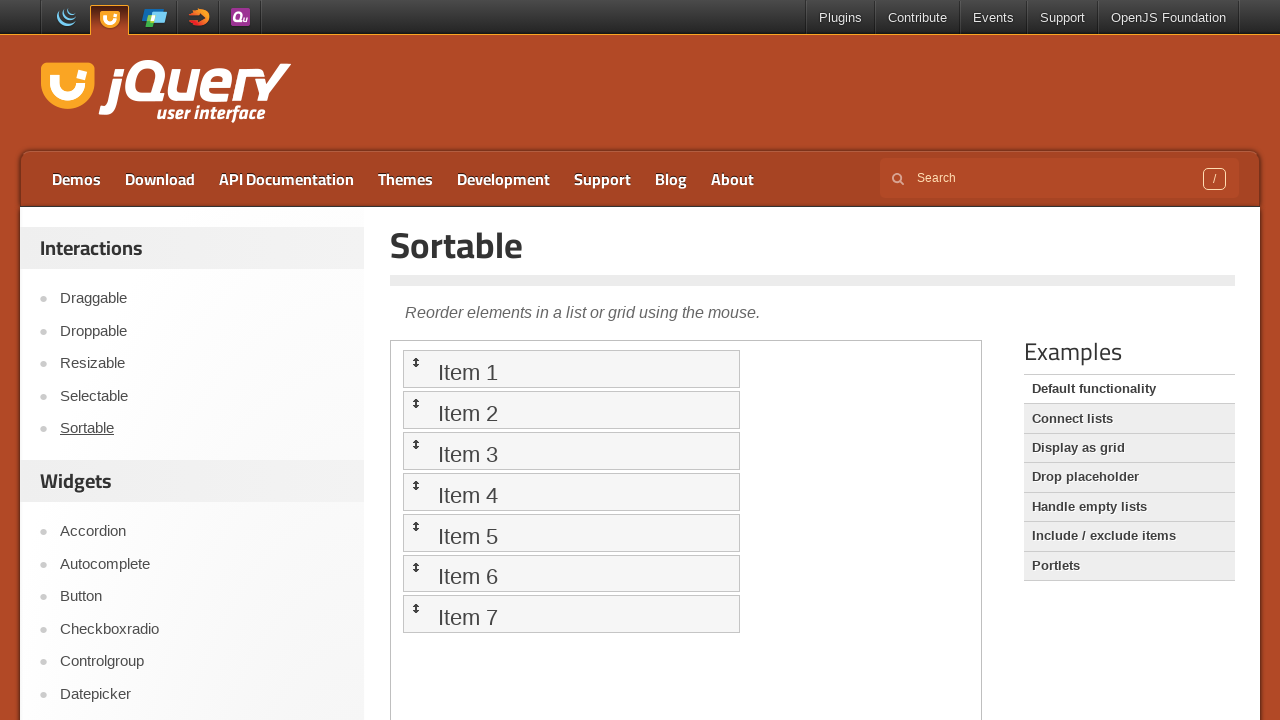

Retrieved bounding box of 5th sortable item (target position)
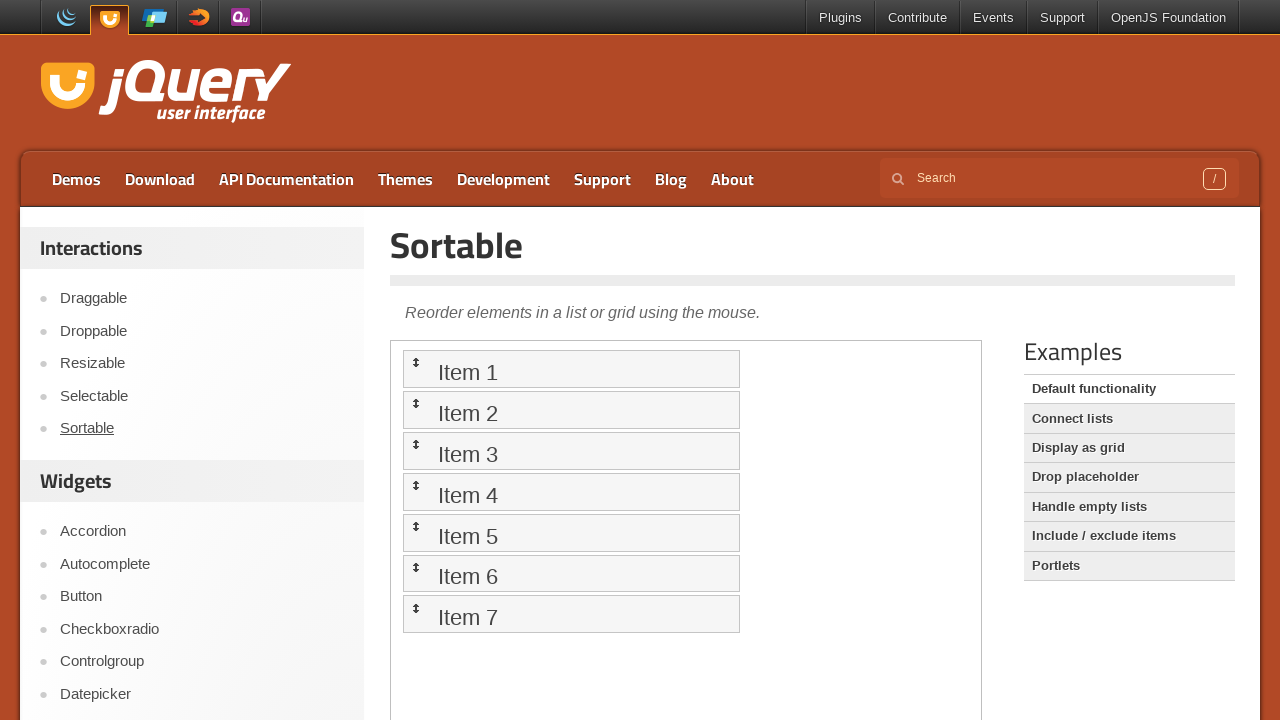

Dragged first sortable item to the position of the fifth item at (571, 532)
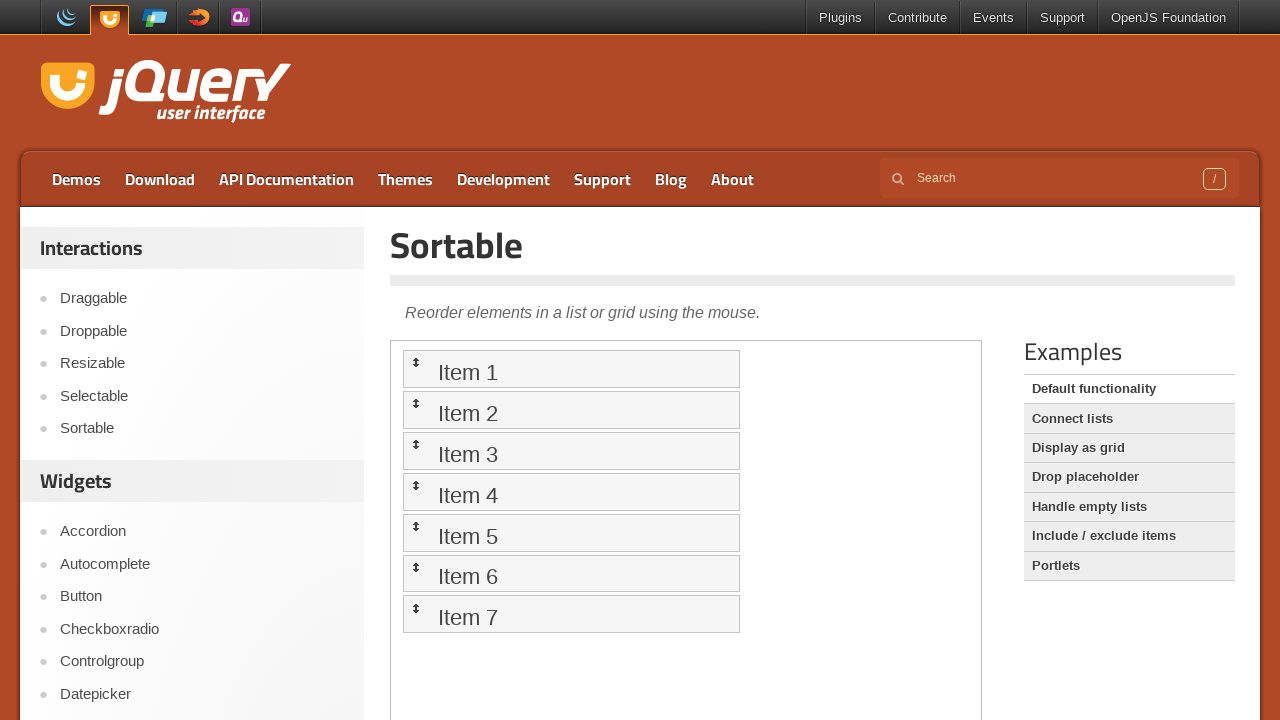

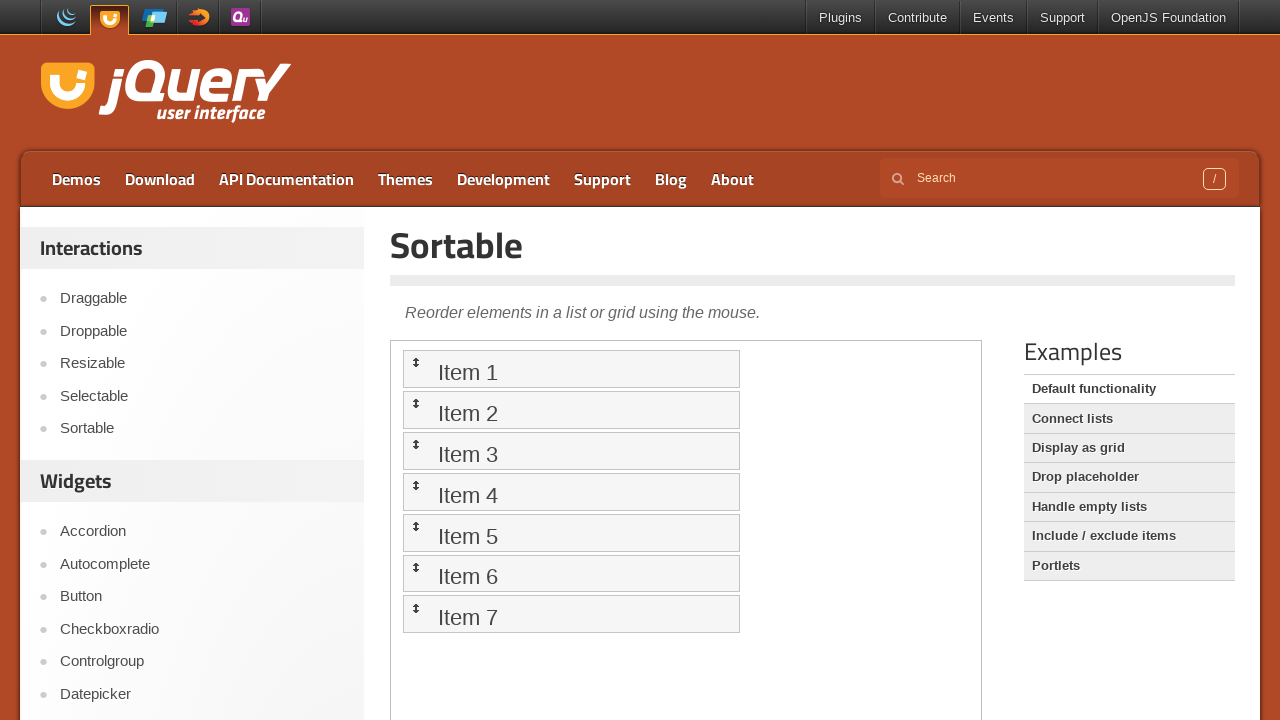